Tests dynamic dropdown/autocomplete functionality by typing a partial country name and selecting a matching option from the suggestions list

Starting URL: https://rahulshettyacademy.com/AutomationPractice/

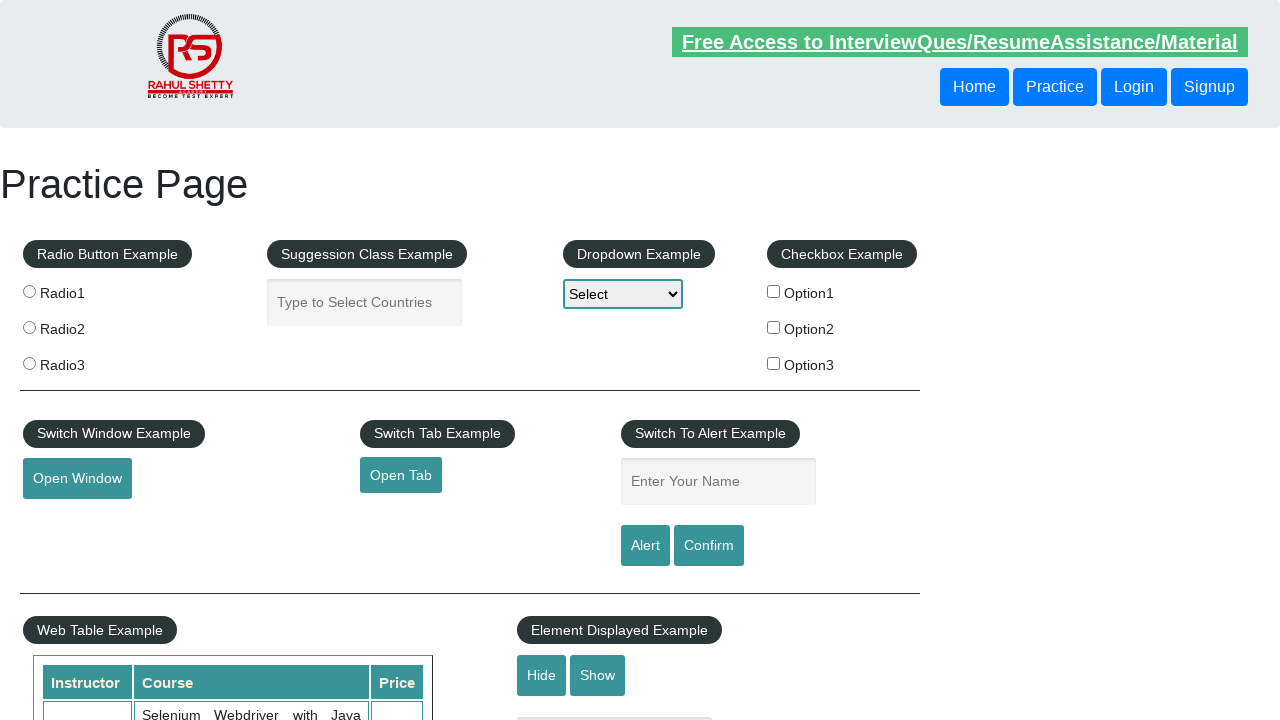

Filled autocomplete field with 'ind' to trigger suggestions on #autocomplete
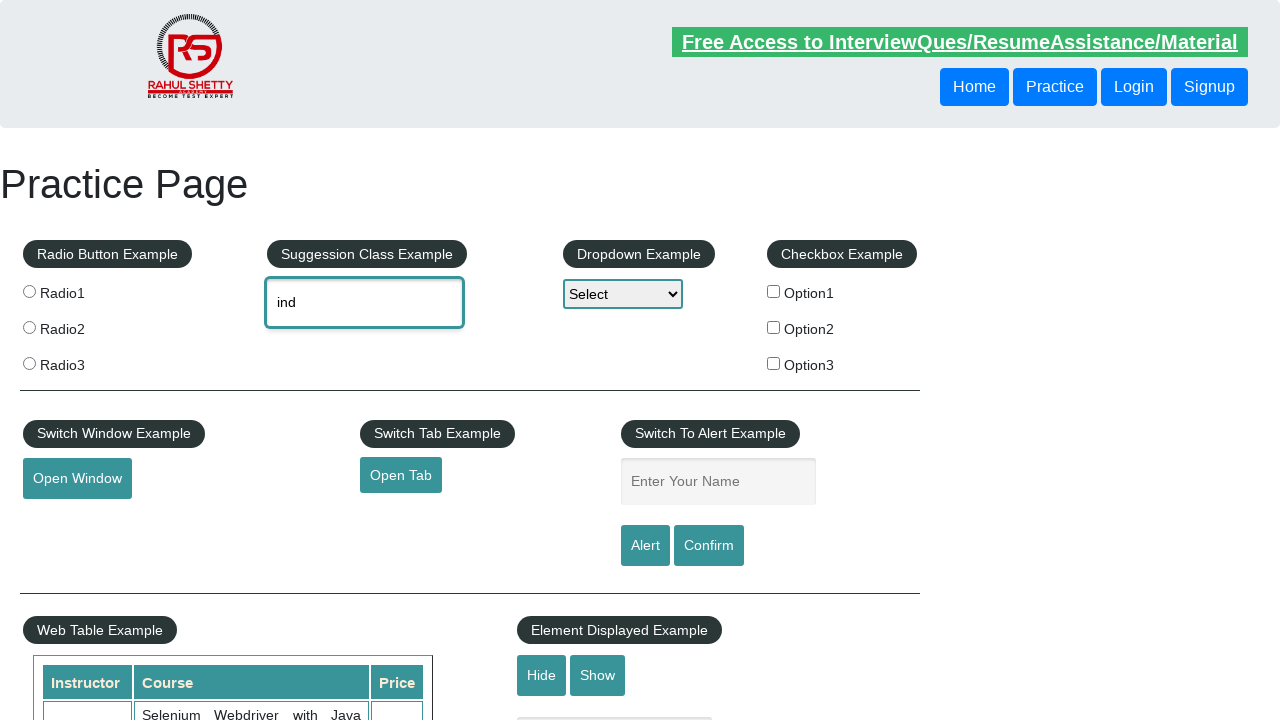

Autocomplete suggestions appeared
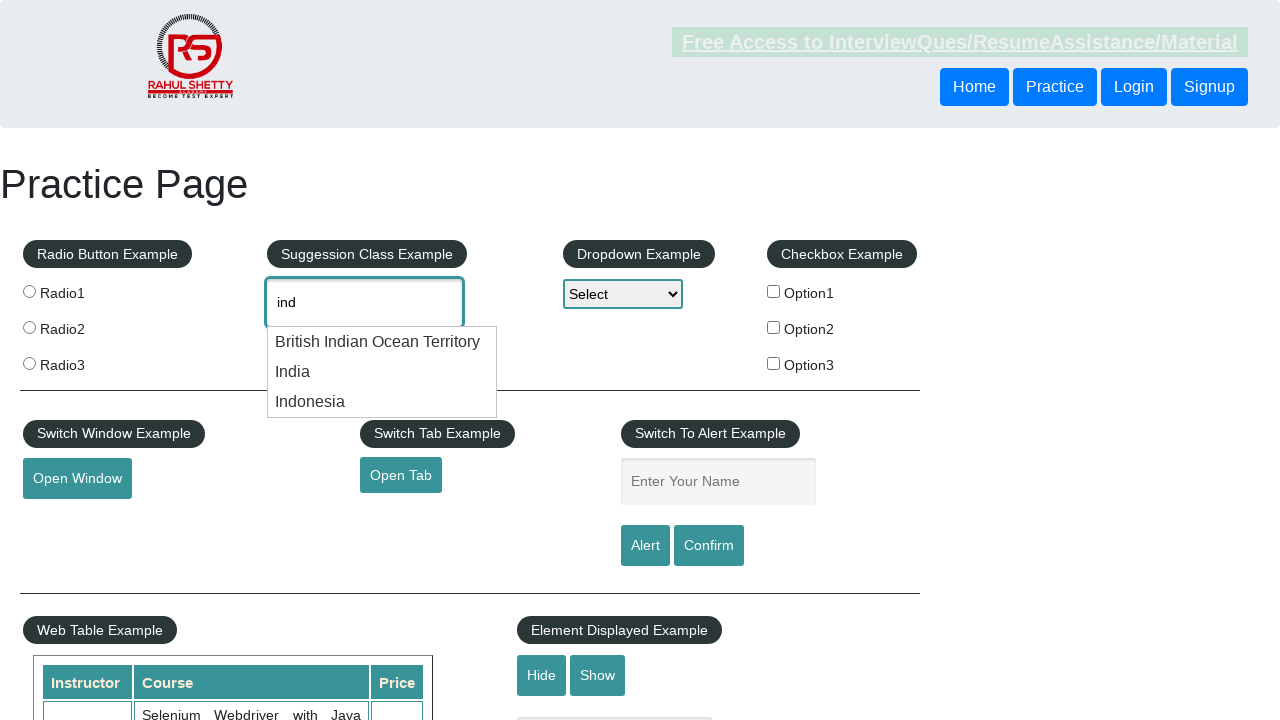

Located all autocomplete option elements
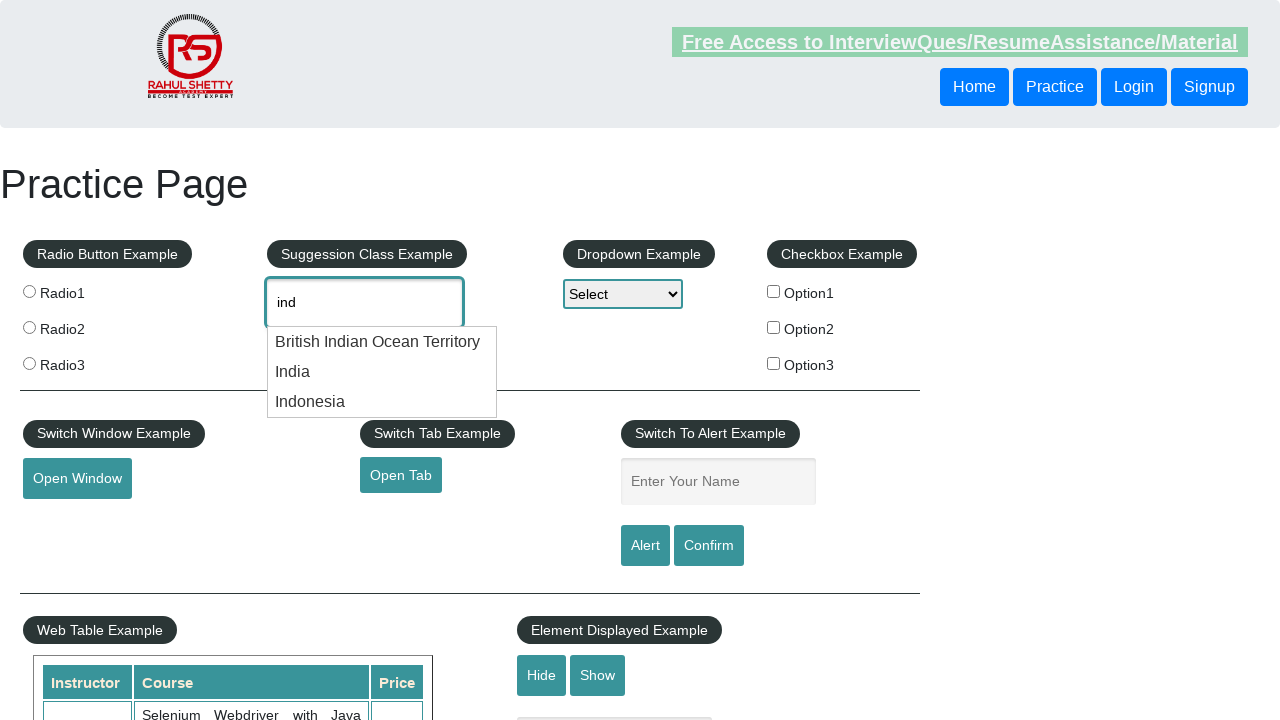

Found 3 autocomplete options
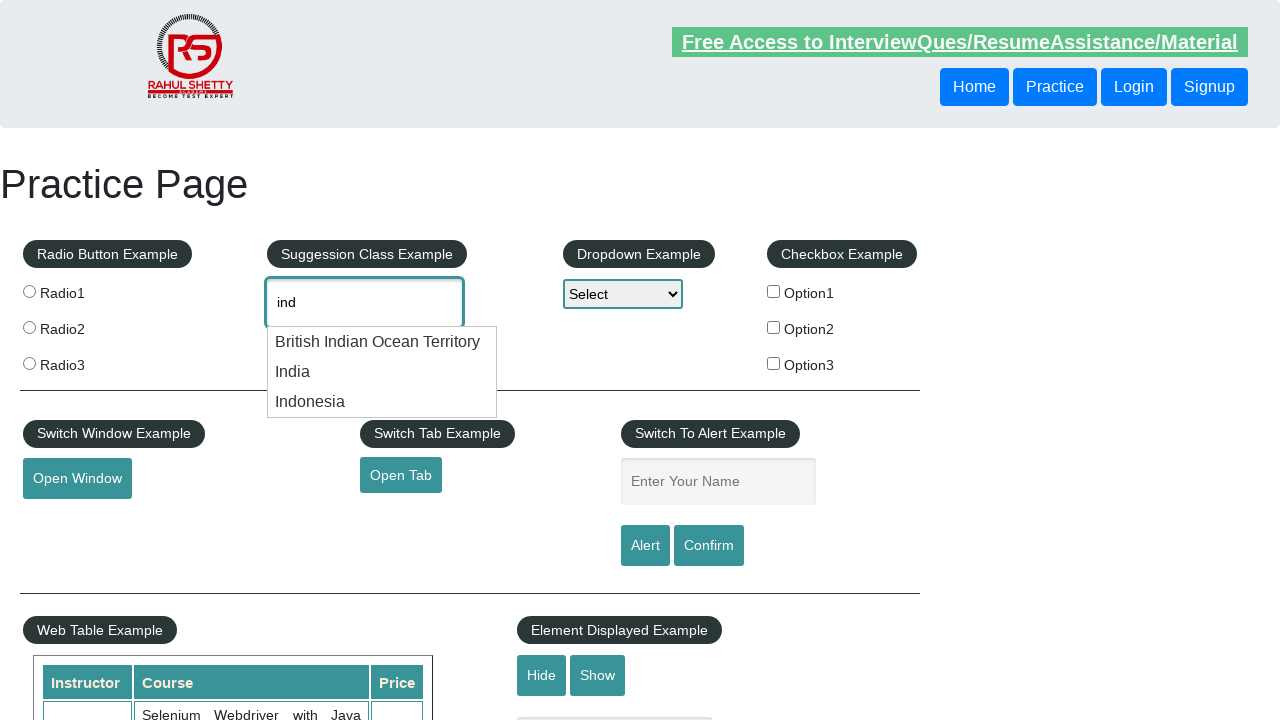

Retrieved text from option 0: 'British Indian Ocean Territory'
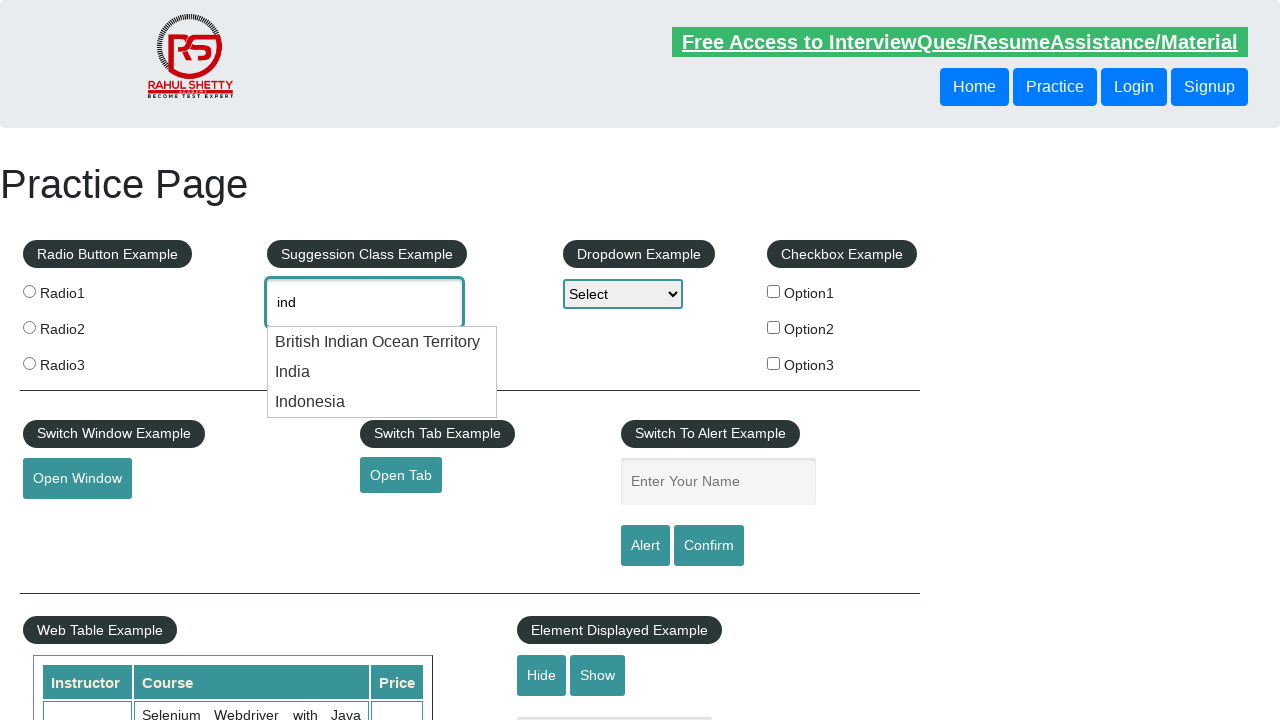

Retrieved text from option 1: 'India'
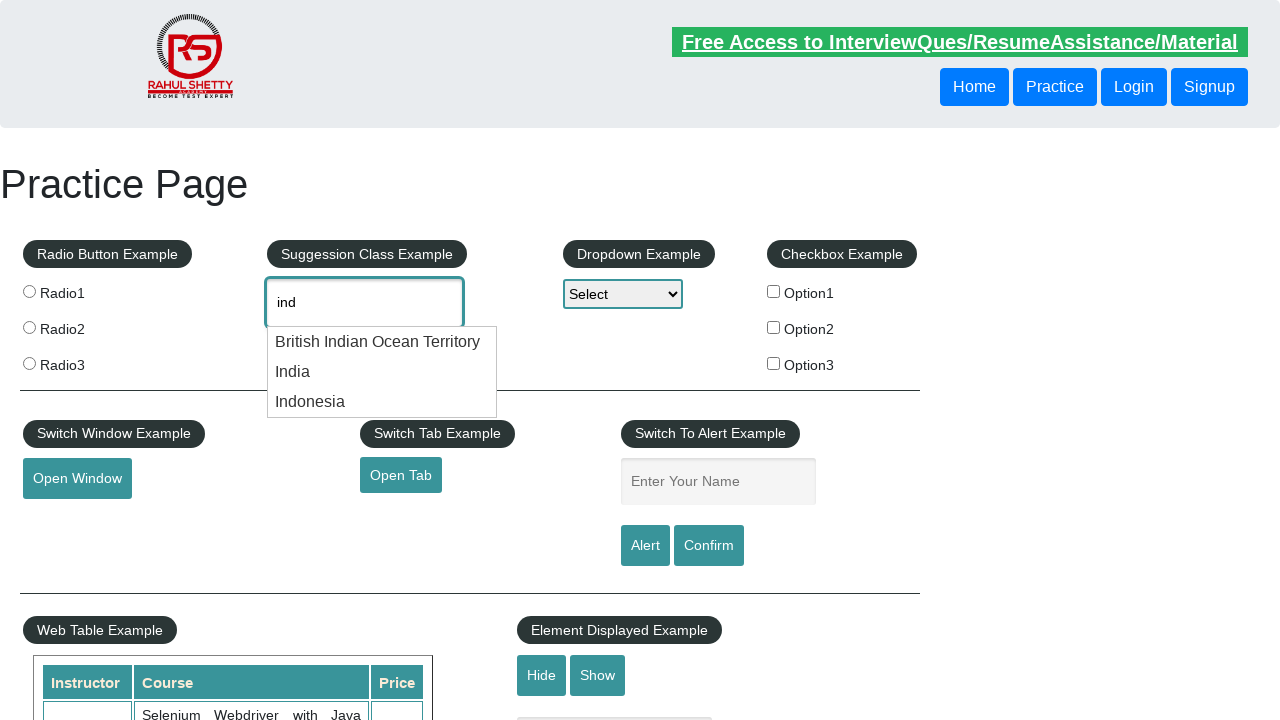

Selected 'India' from dropdown suggestions at (382, 372) on li.ui-menu-item div >> nth=1
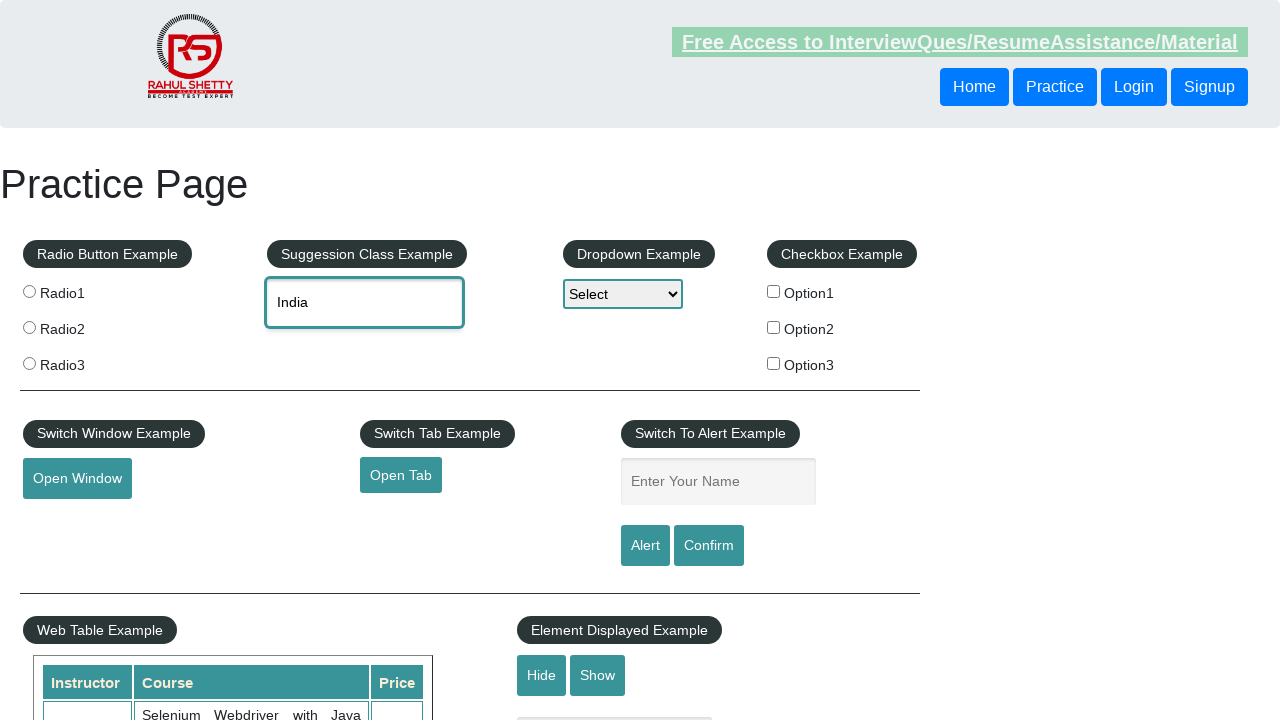

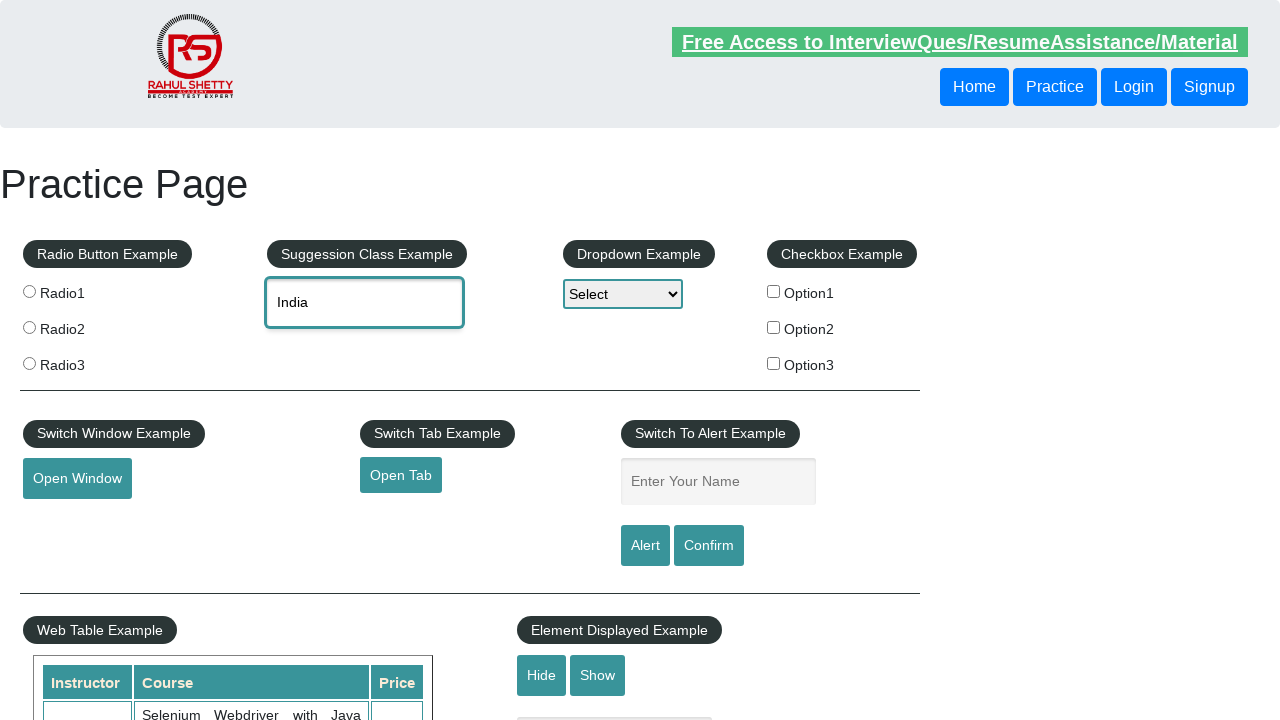